Navigates to the OrangeHRM demo website and waits for the page to load

Starting URL: https://opensource-demo.orangehrmlive.com/

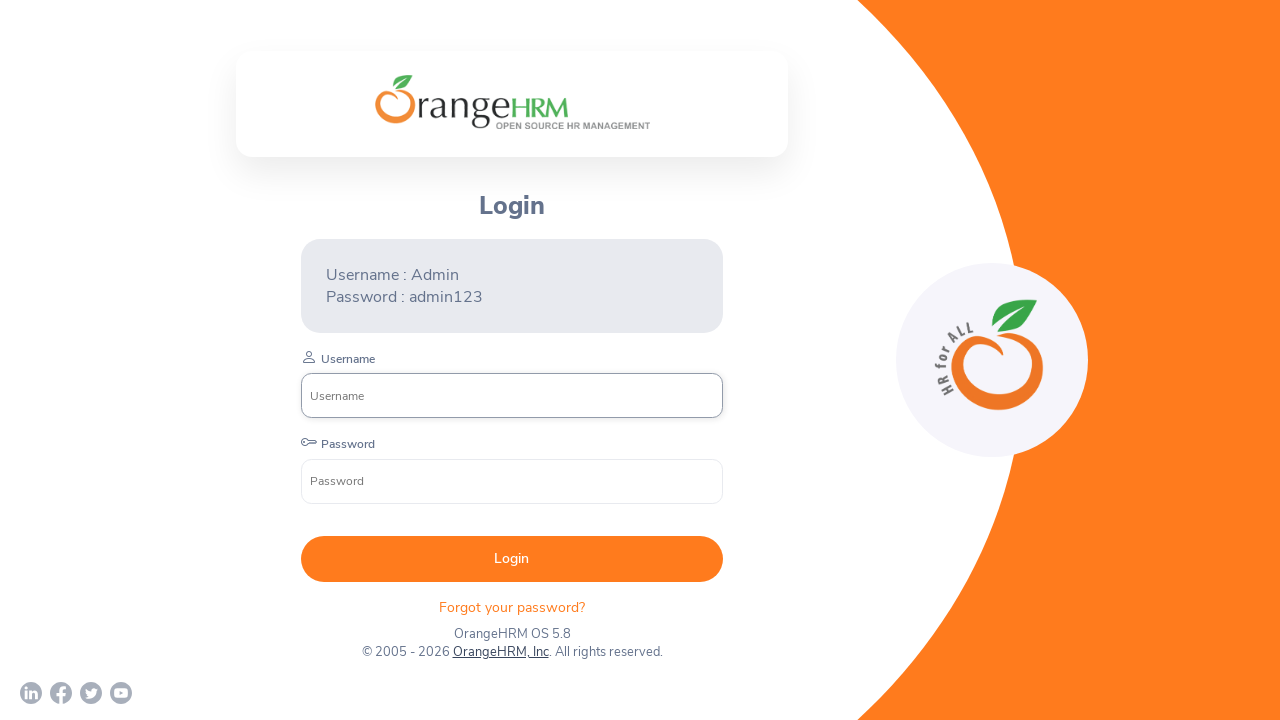

OrangeHRM demo website page loaded with domcontentloaded state
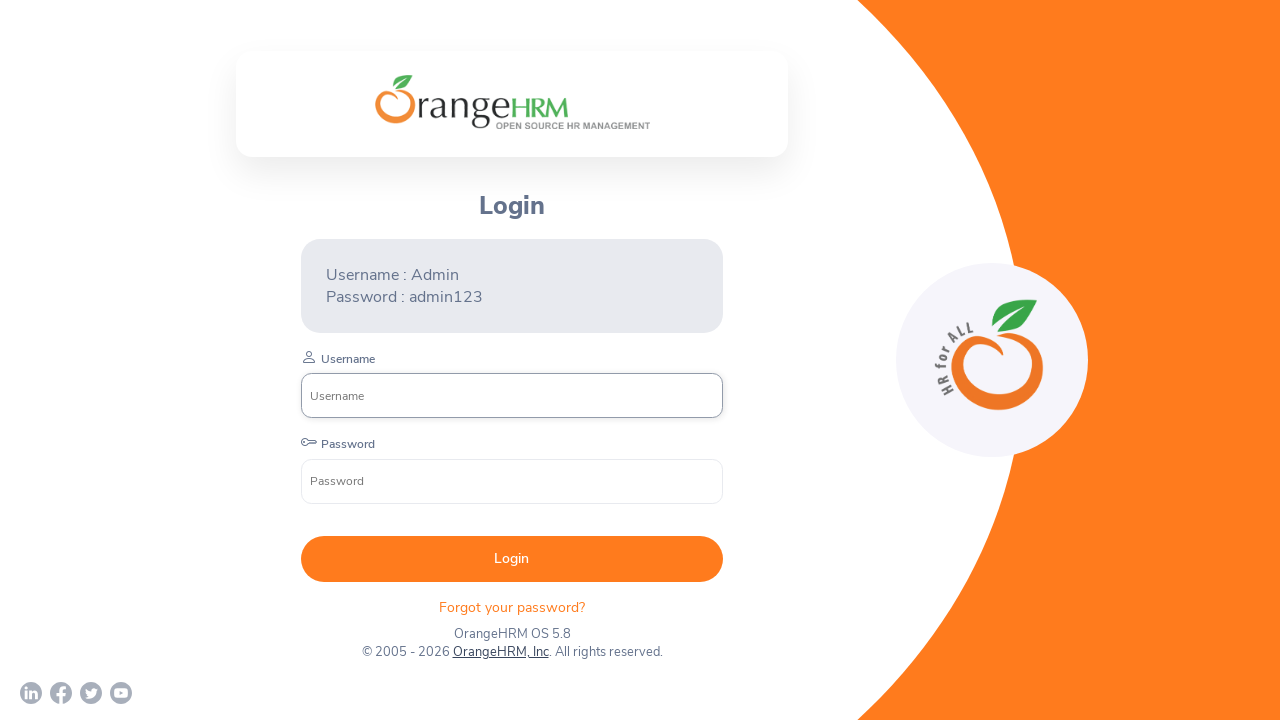

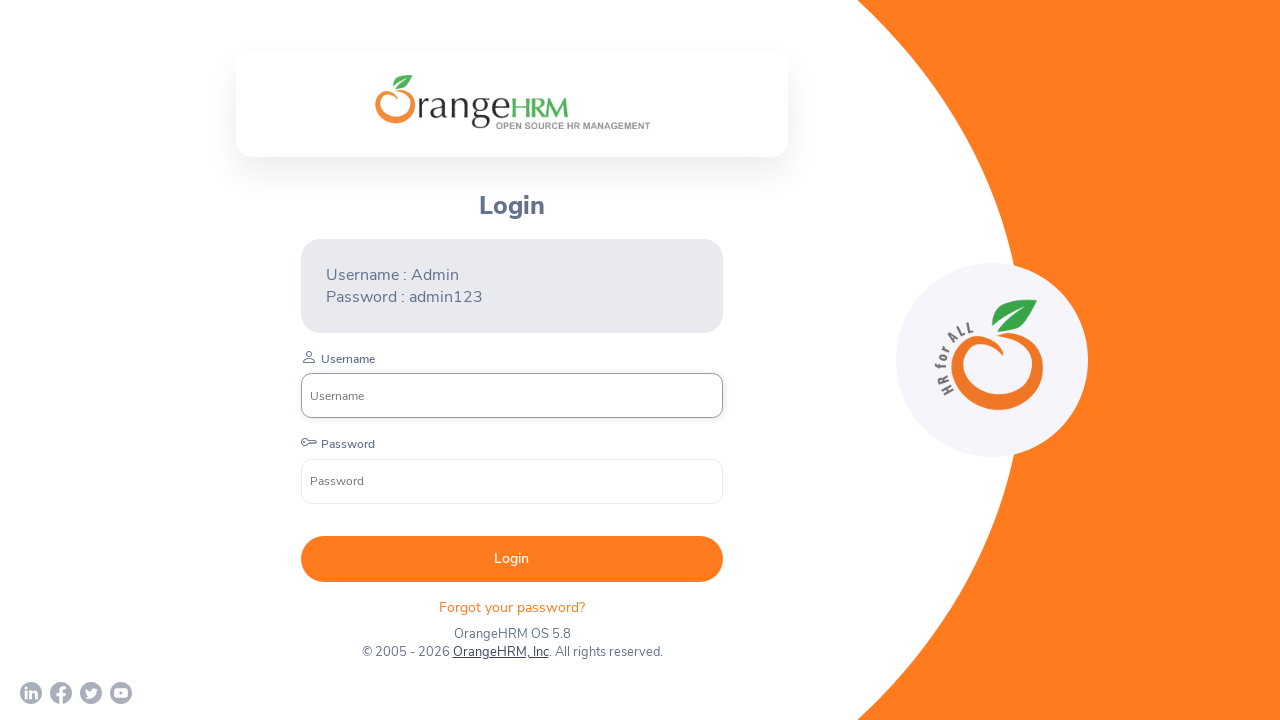